Tests the search functionality on a books PWA by entering a search query into a shadow DOM input field and pressing Enter to search

Starting URL: https://books-pwakit.appspot.com/

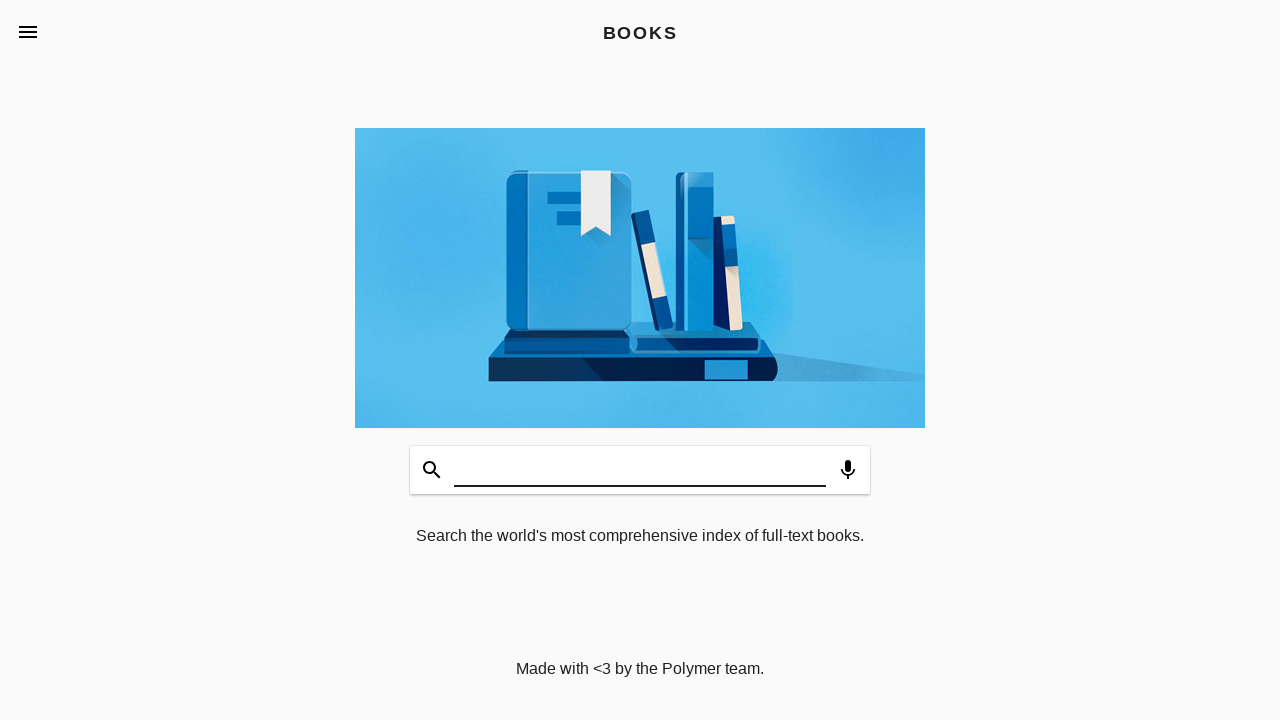

Filled shadow DOM search input with 'Lord of the Rings' on book-app[apptitle='BOOKS'] #input
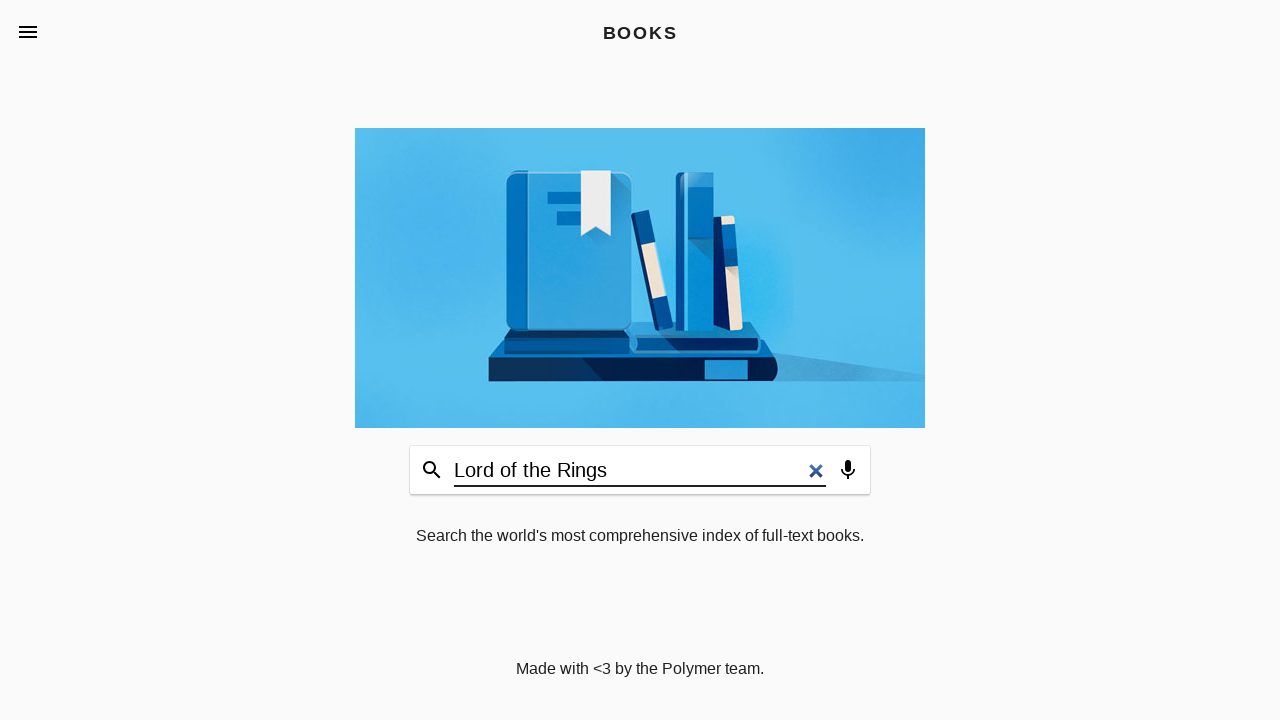

Pressed Enter to submit search query
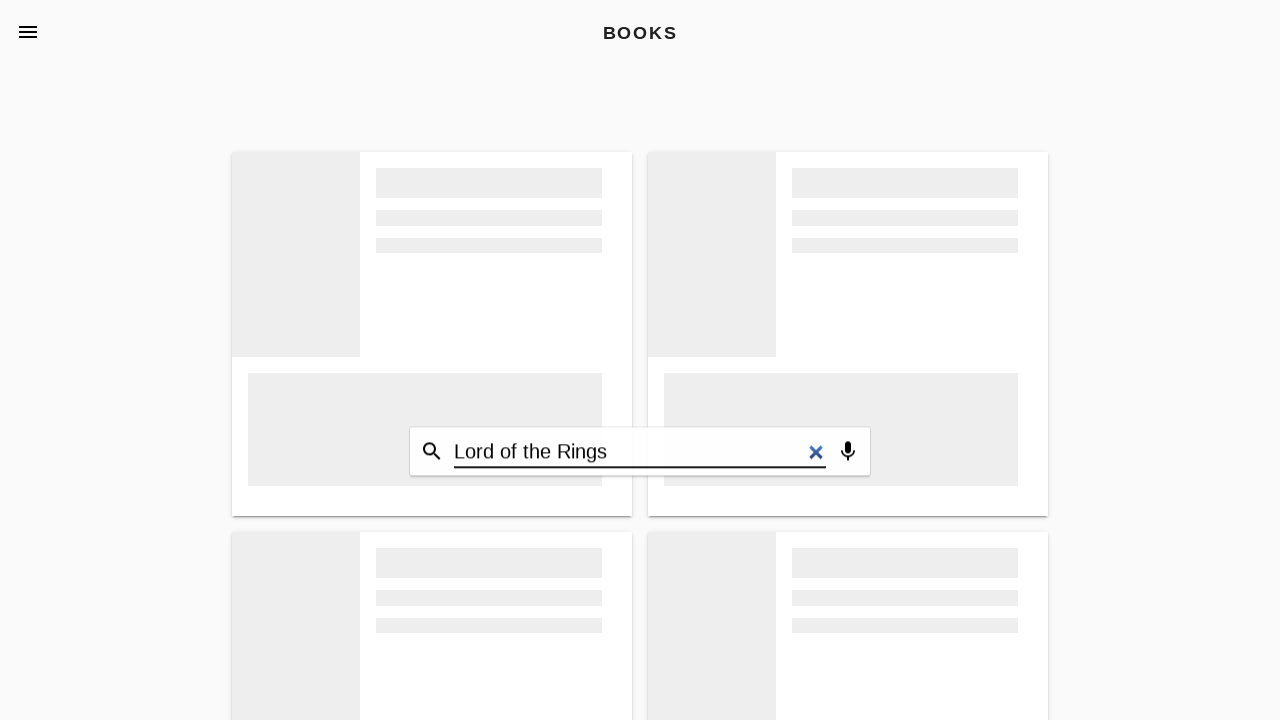

Waited 2 seconds for search results to process
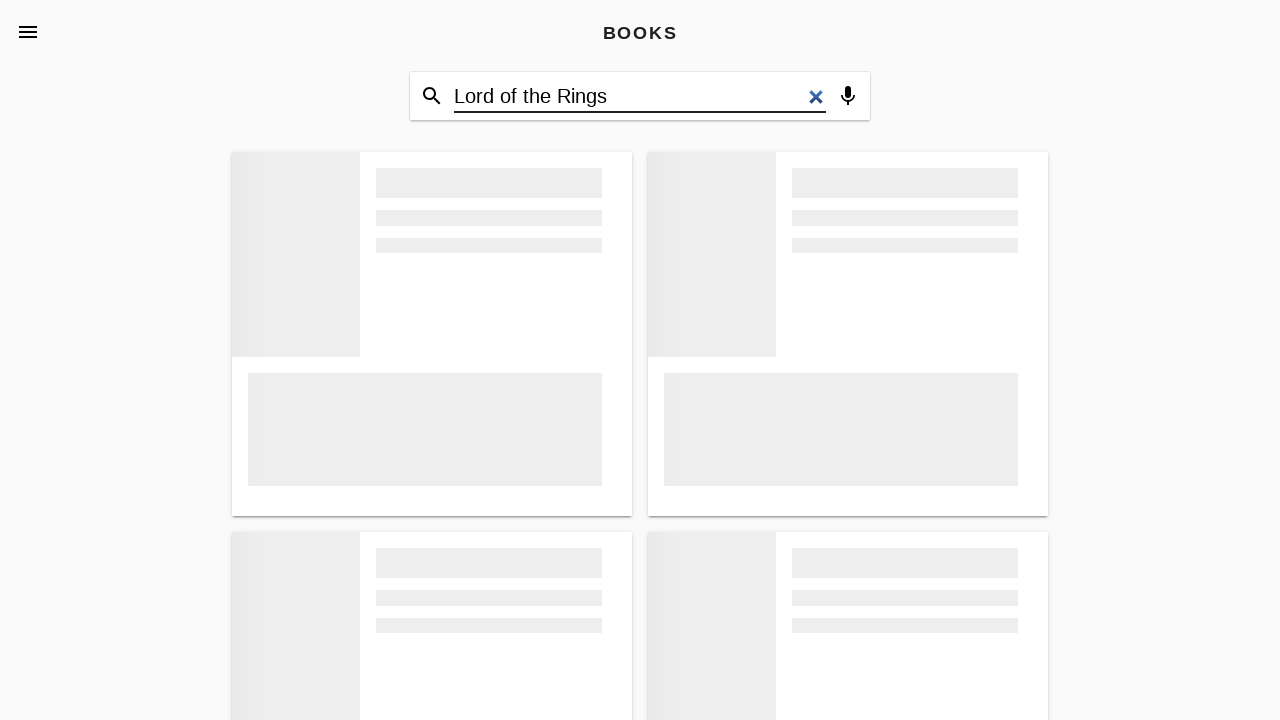

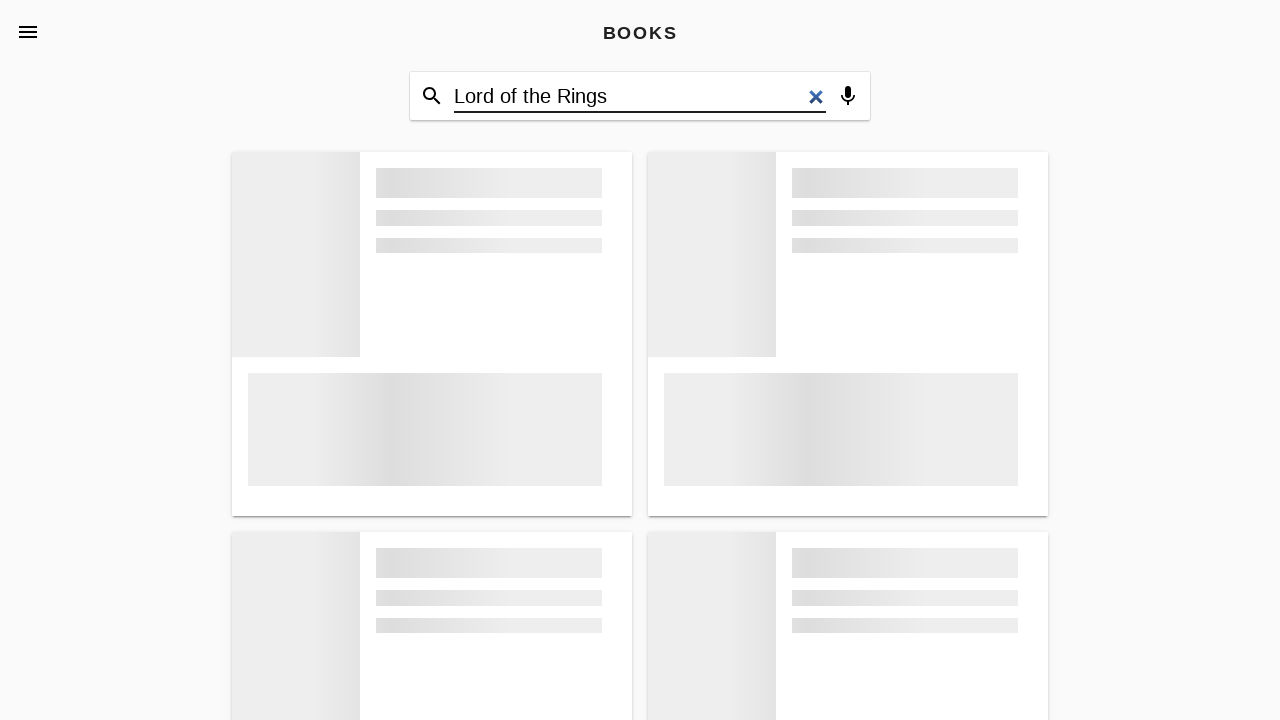